Tests that the OrangeHRM logo is present and visible on the login page

Starting URL: https://opensource-demo.orangehrmlive.com/web/index.php/auth/login

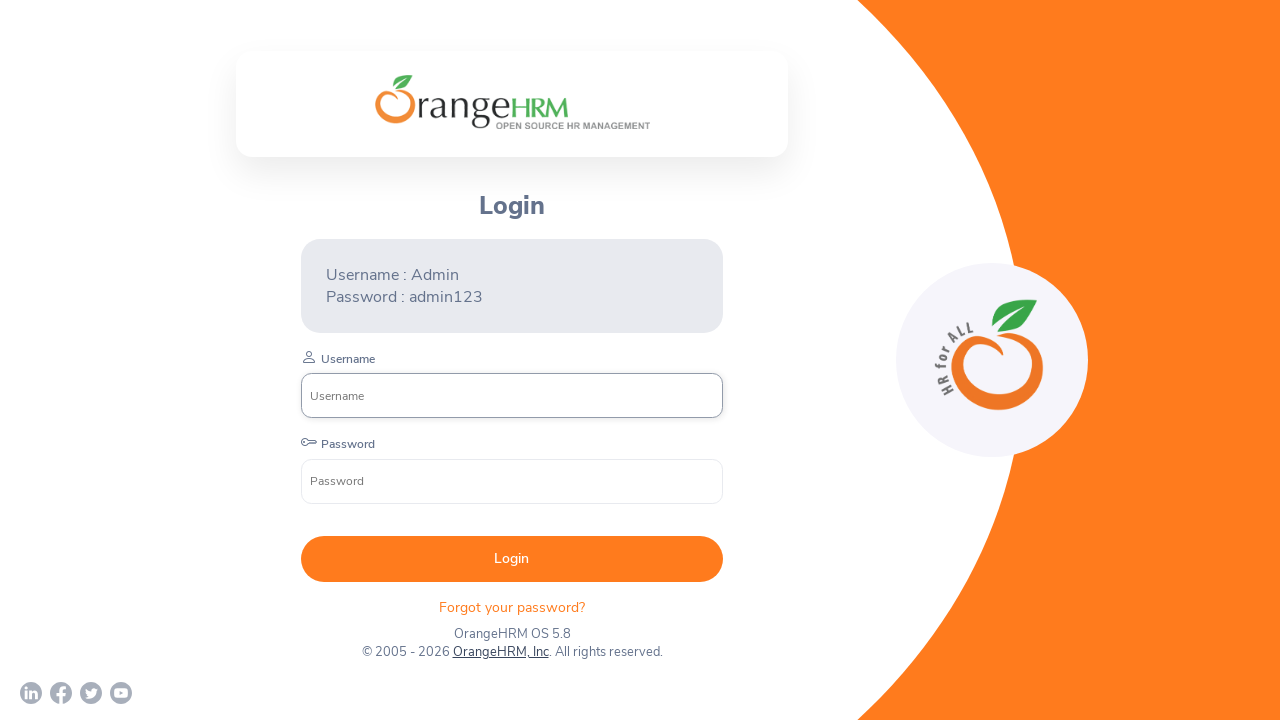

Waited for OrangeHRM logo to become visible on login page
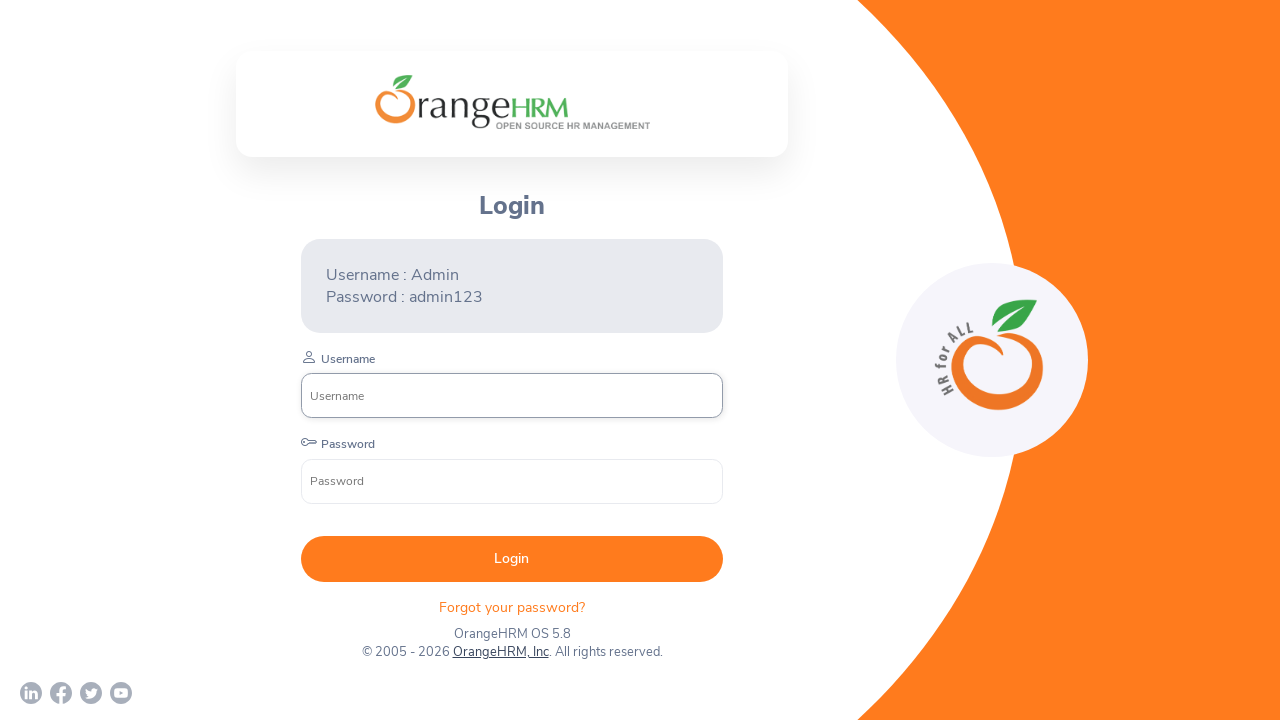

Located the OrangeHRM logo element
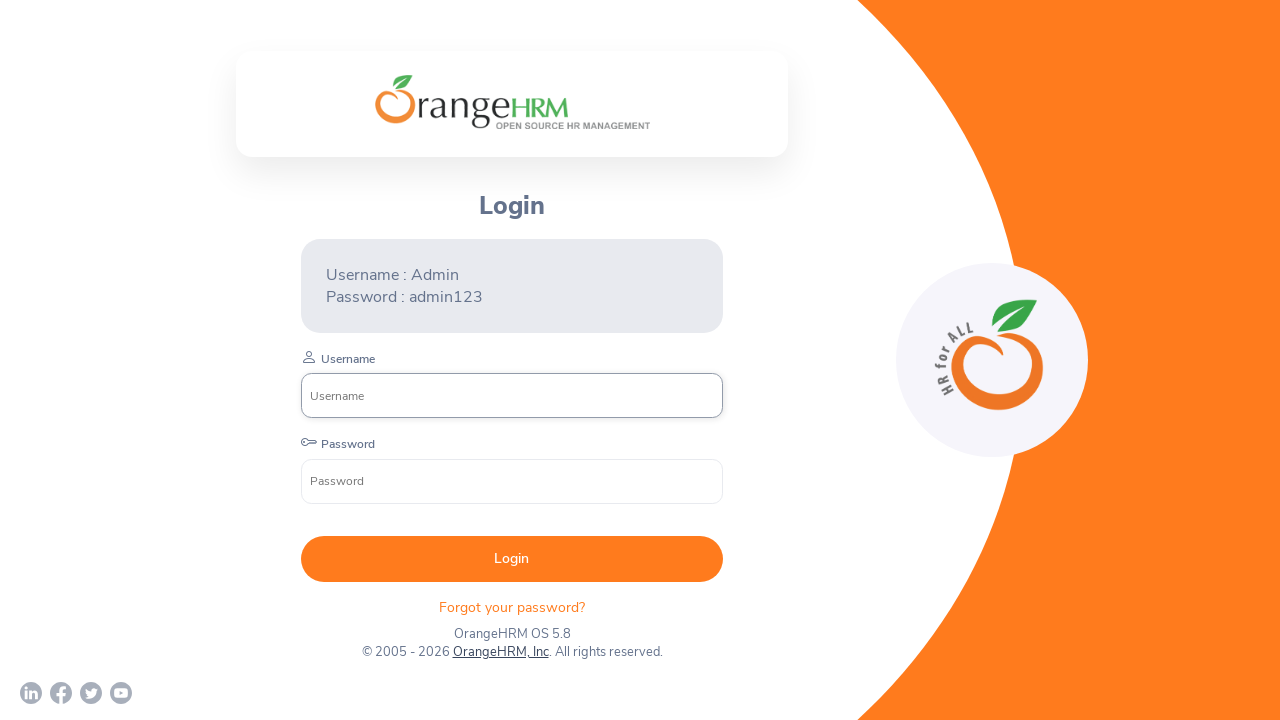

Verified that the OrangeHRM logo is visible
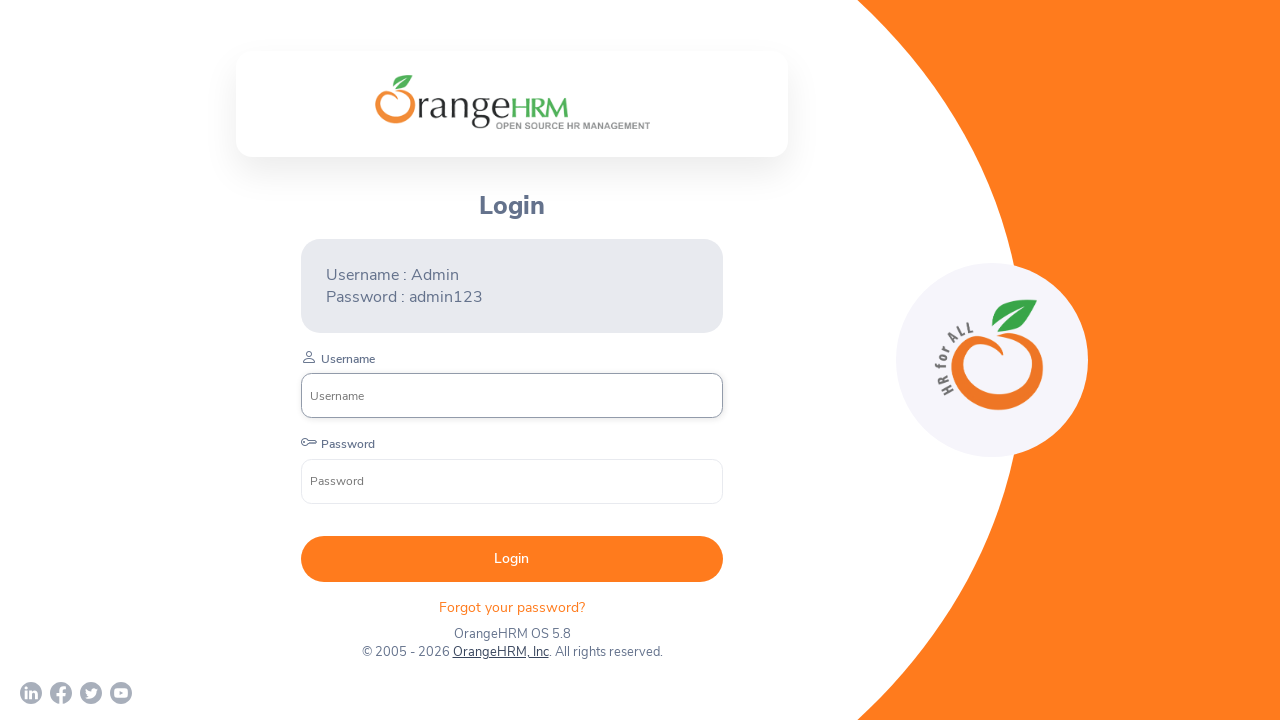

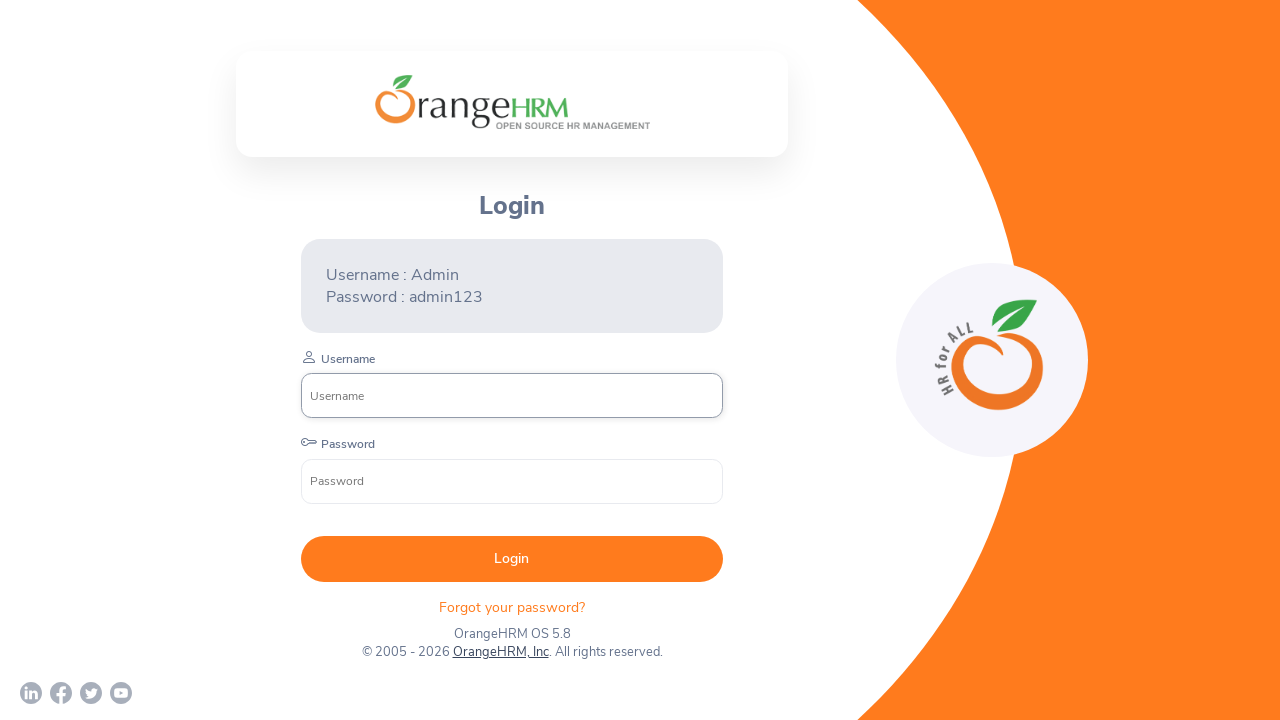